Verifies that the payment partner logos (Visa, MasterCard, Белкарт, etc.) are displayed correctly in the pay section

Starting URL: https://www.mts.by

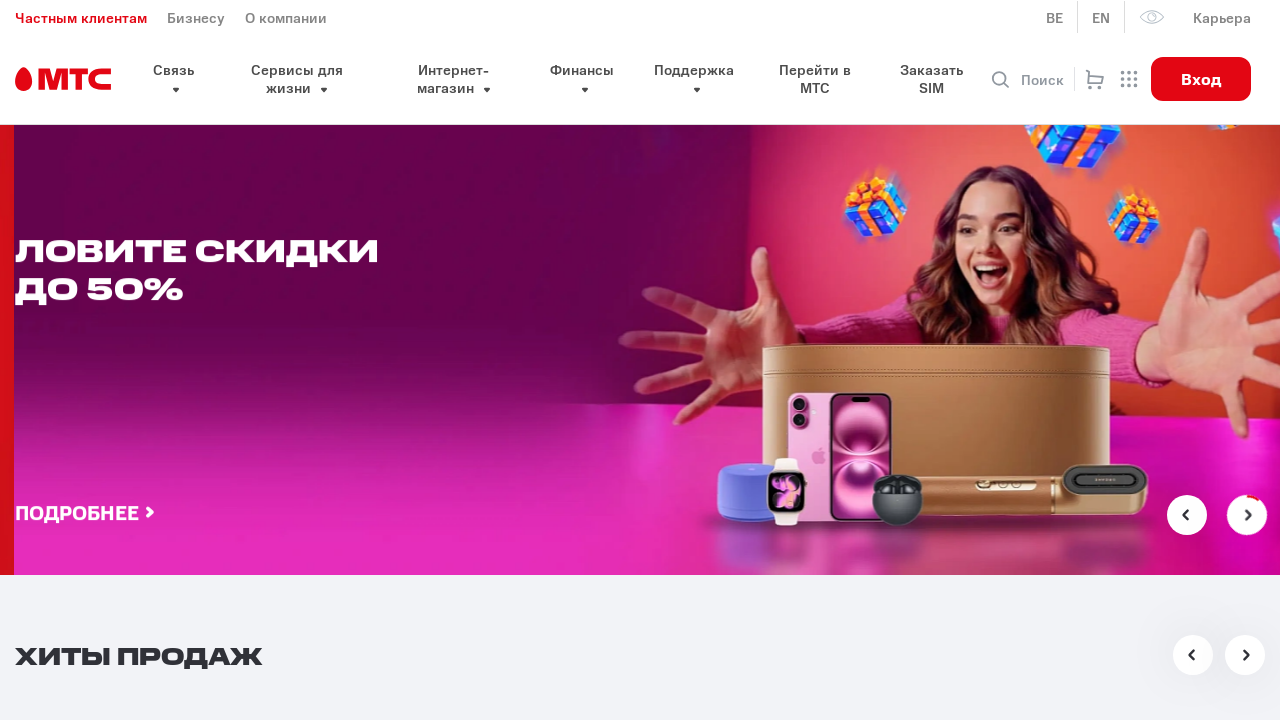

Waited for payment partners logos container to be visible
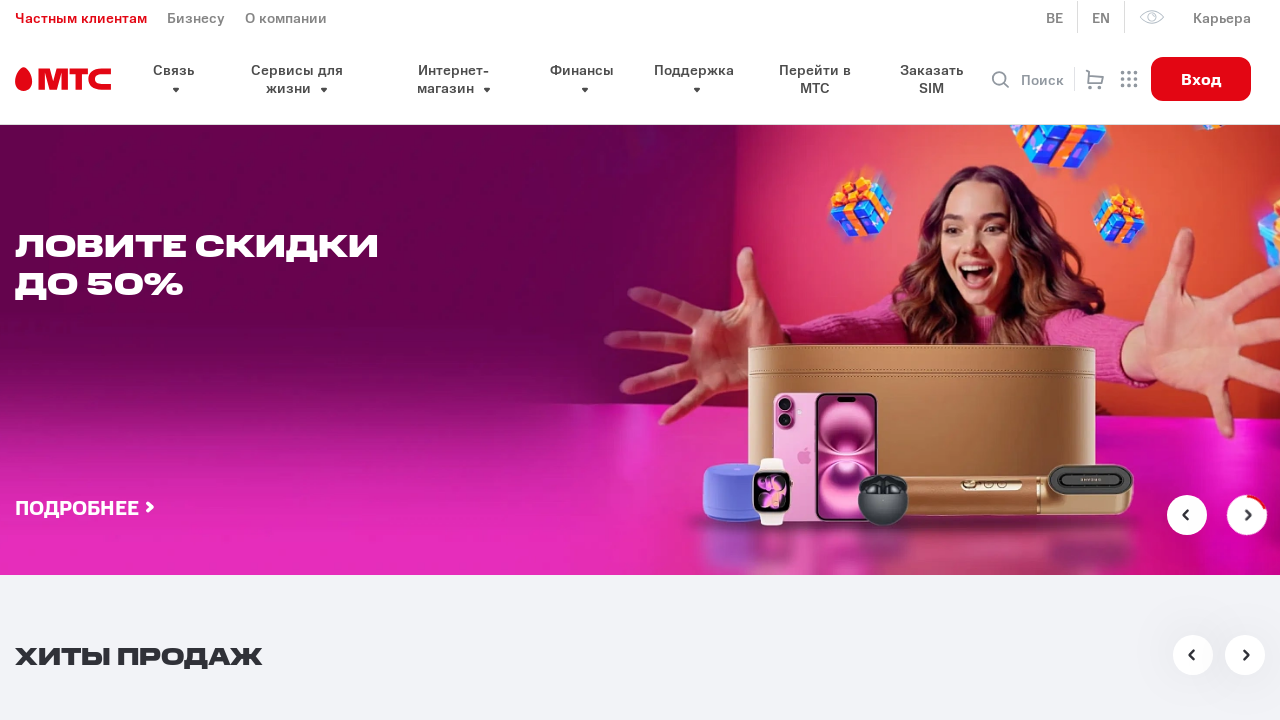

Retrieved all payment logo images from the container
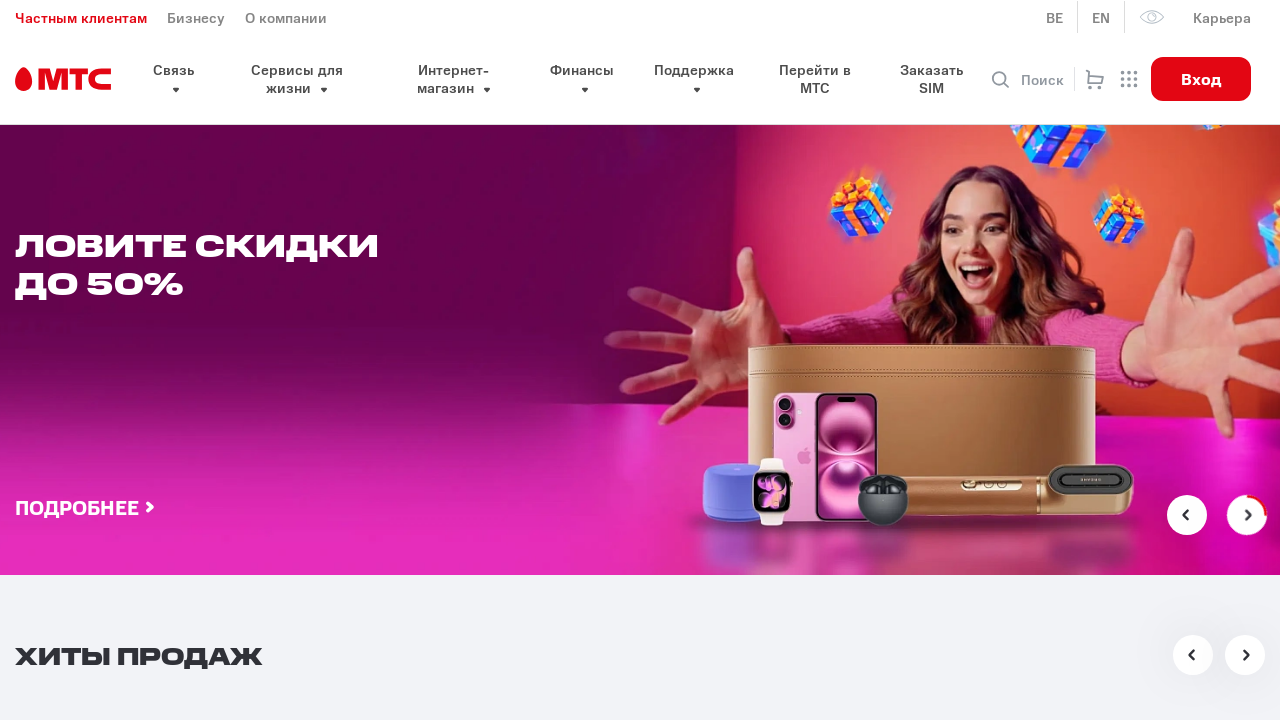

Verified that 5 payment logos are displayed (matches expected count of 5)
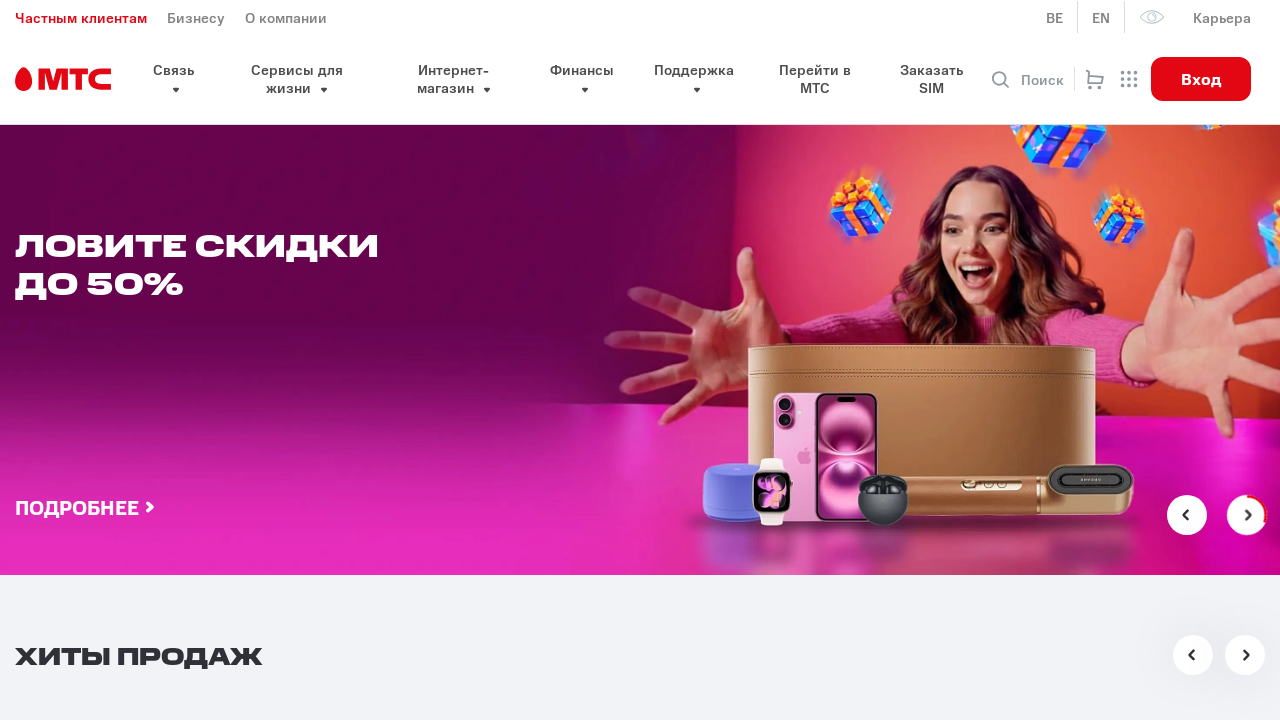

Verified logo 1: 'Visa' is displayed with correct alt text
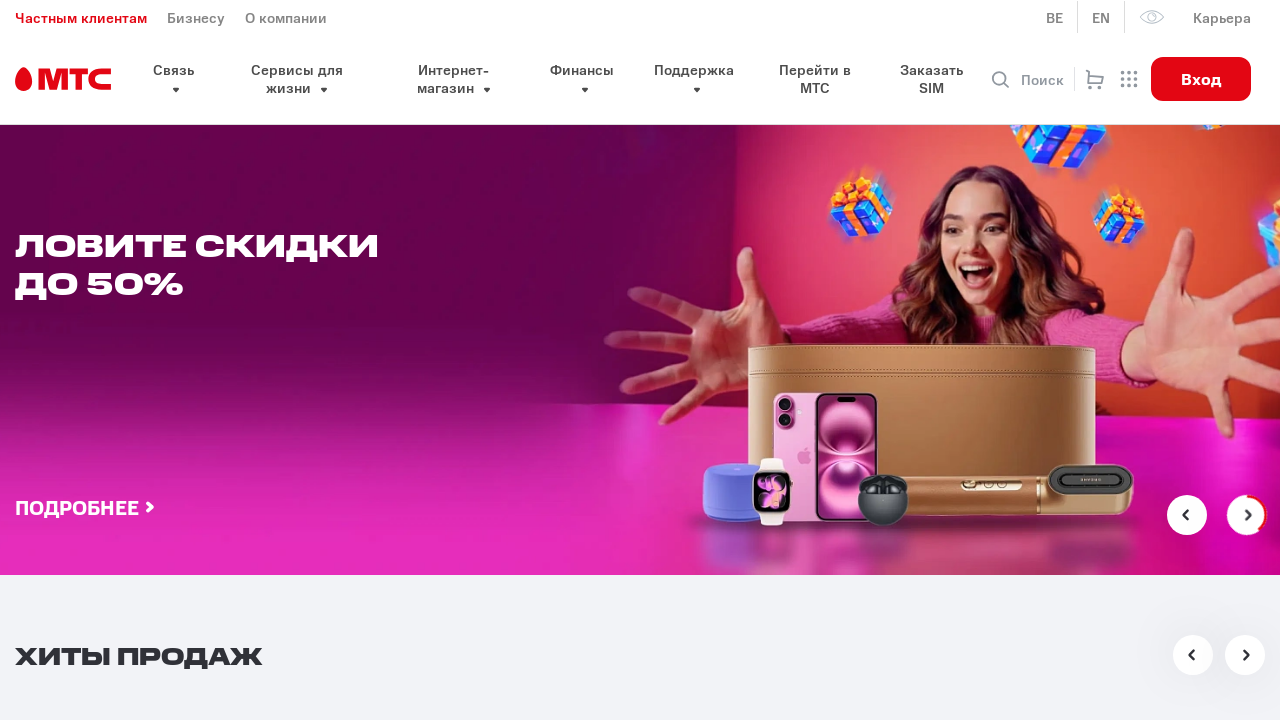

Verified logo 2: 'Verified By Visa' is displayed with correct alt text
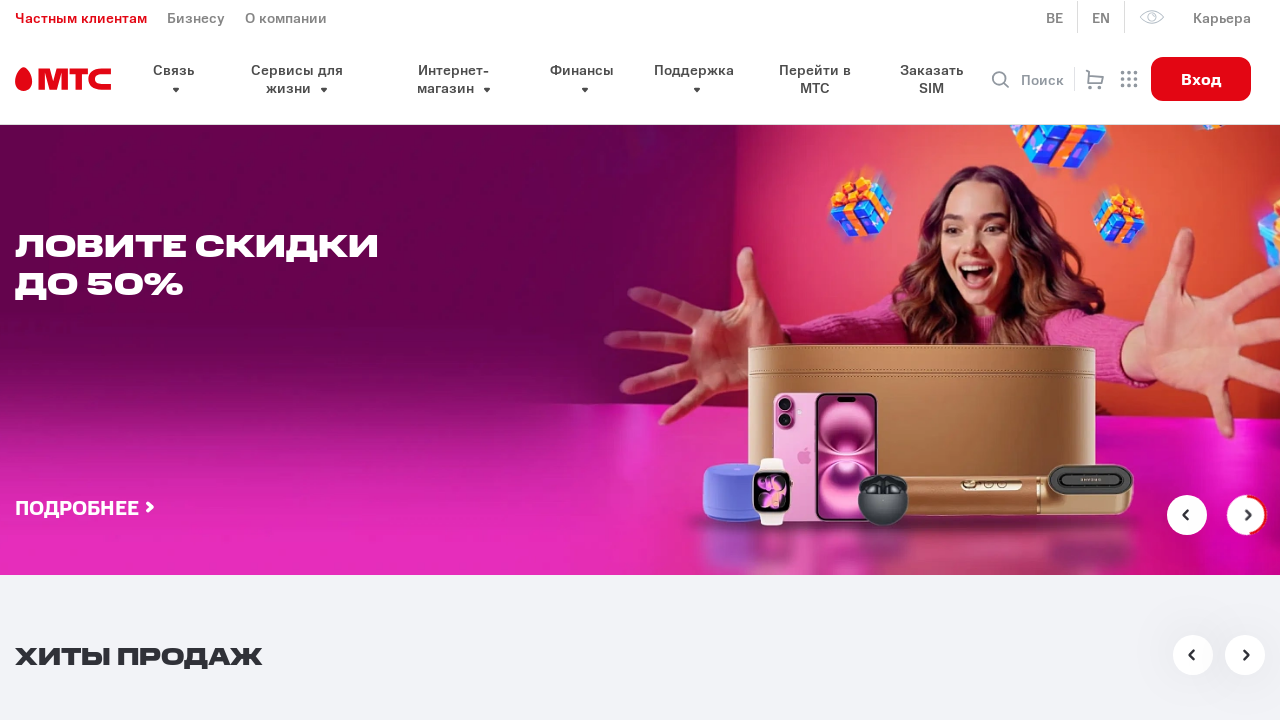

Verified logo 3: 'MasterCard' is displayed with correct alt text
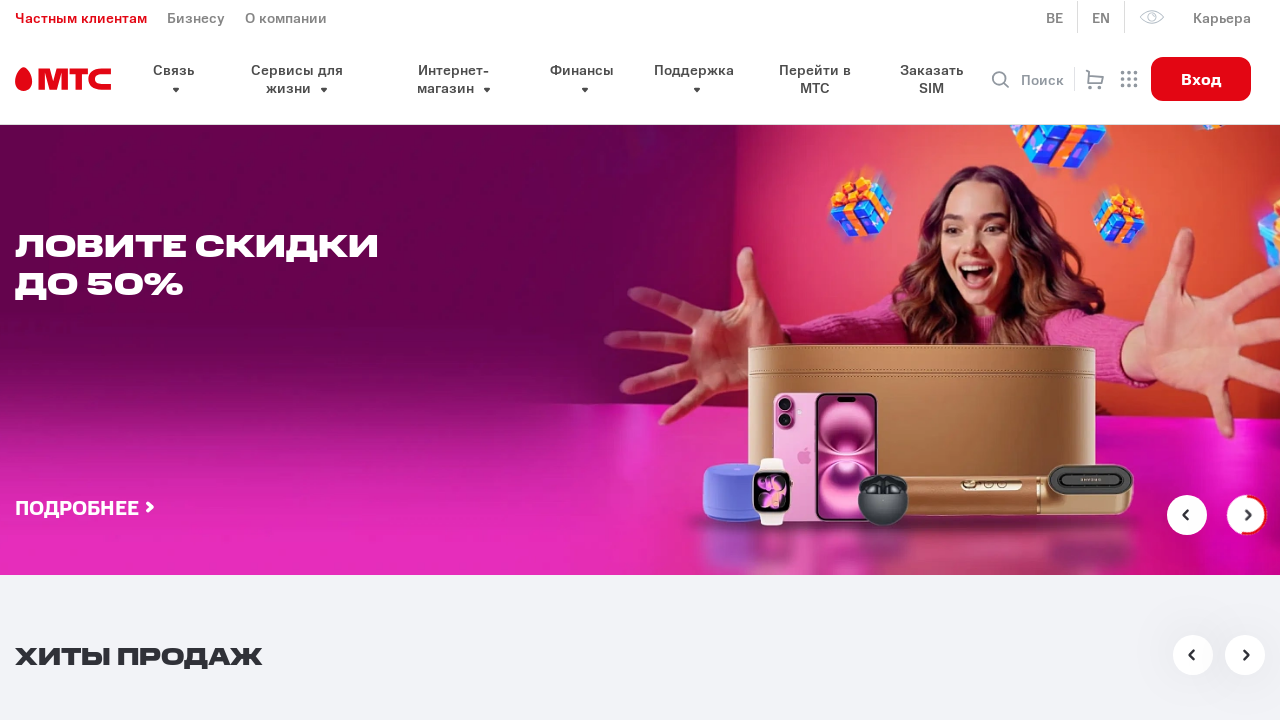

Verified logo 4: 'MasterCard Secure Code' is displayed with correct alt text
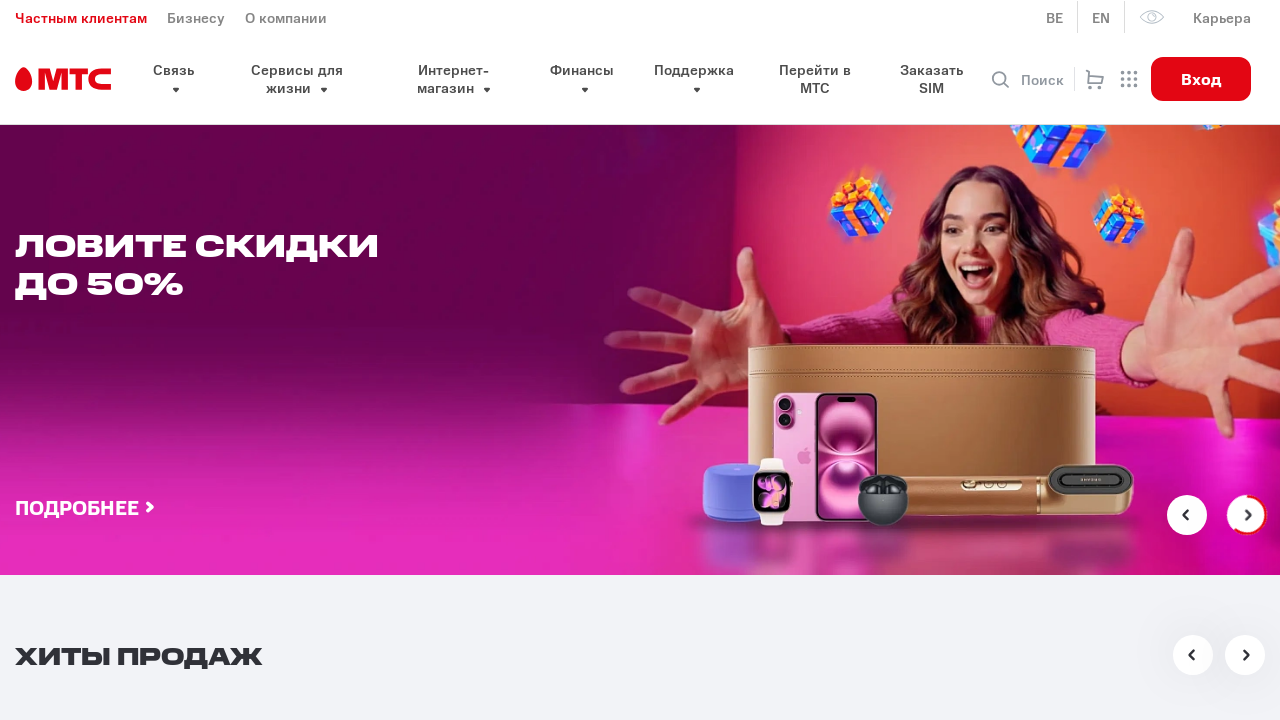

Verified logo 5: 'Белкарт' is displayed with correct alt text
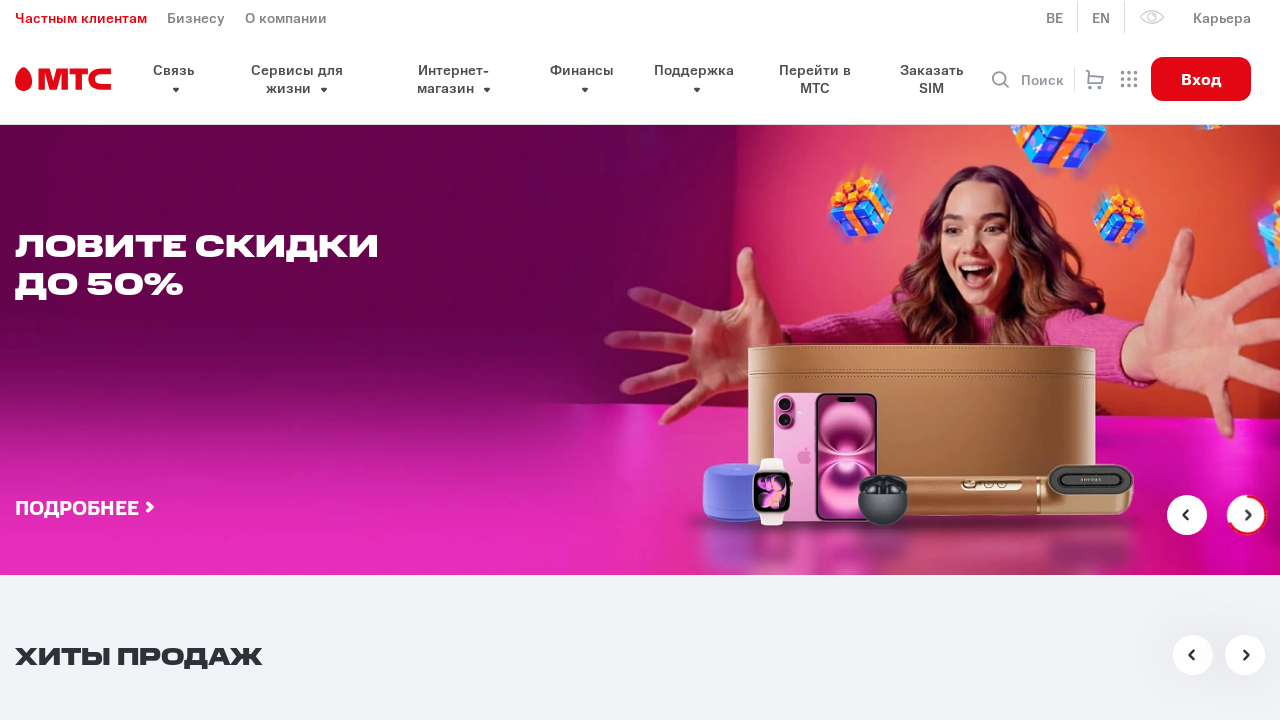

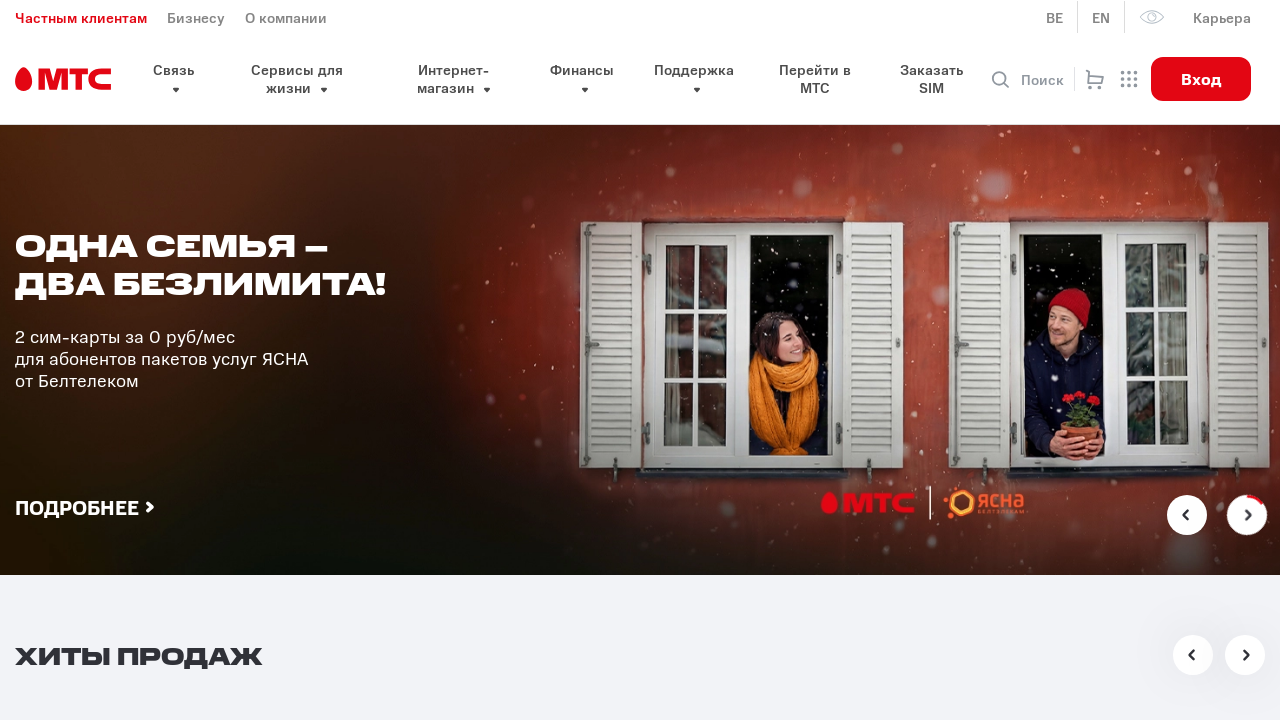